Tests the add/remove elements functionality by clicking "Add Element" button twice to create delete buttons, then clicking one delete button and verifying only one remains.

Starting URL: https://the-internet.herokuapp.com/add_remove_elements/

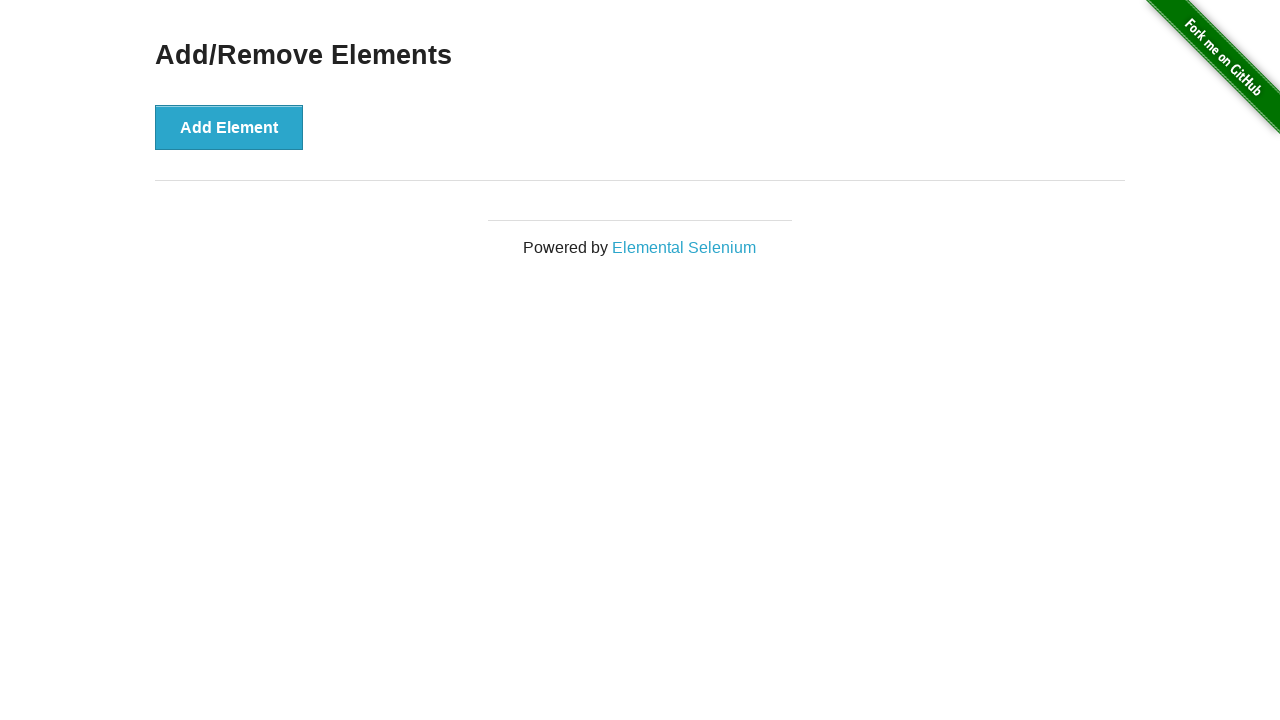

Clicked 'Add Element' button first time at (229, 127) on xpath=//*[text()='Add Element']
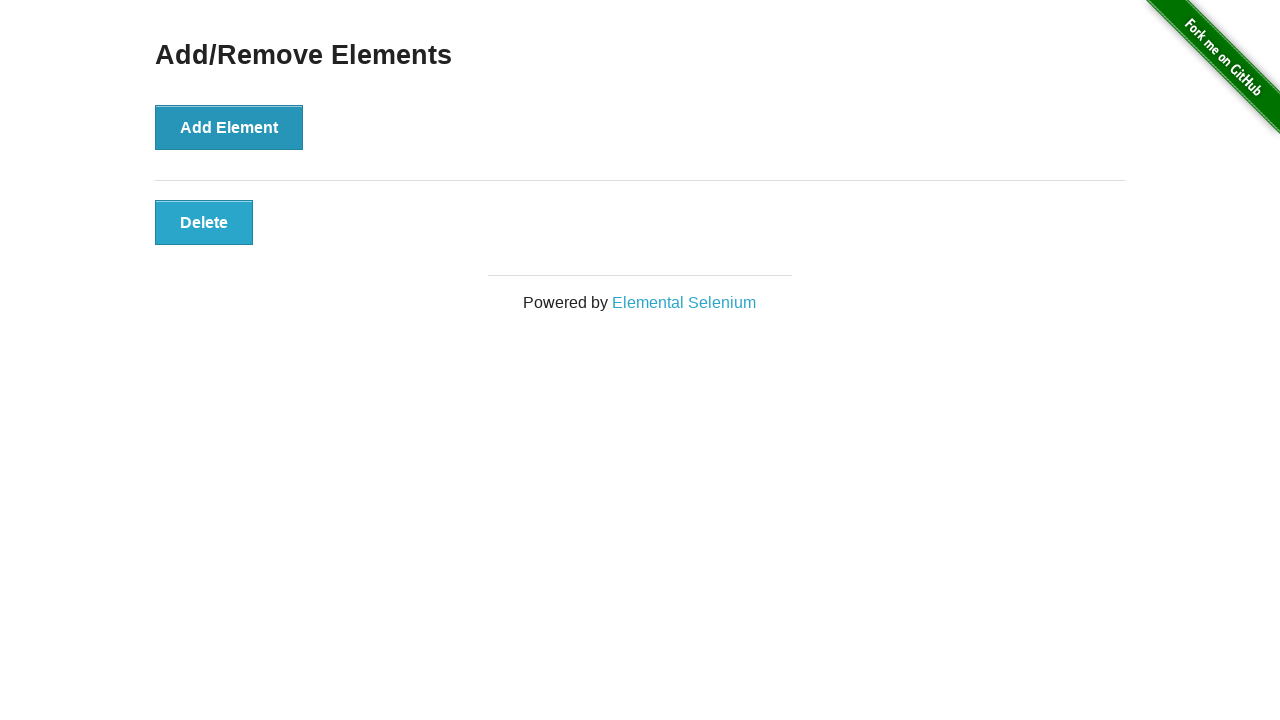

Clicked 'Add Element' button second time at (229, 127) on xpath=//*[text()='Add Element']
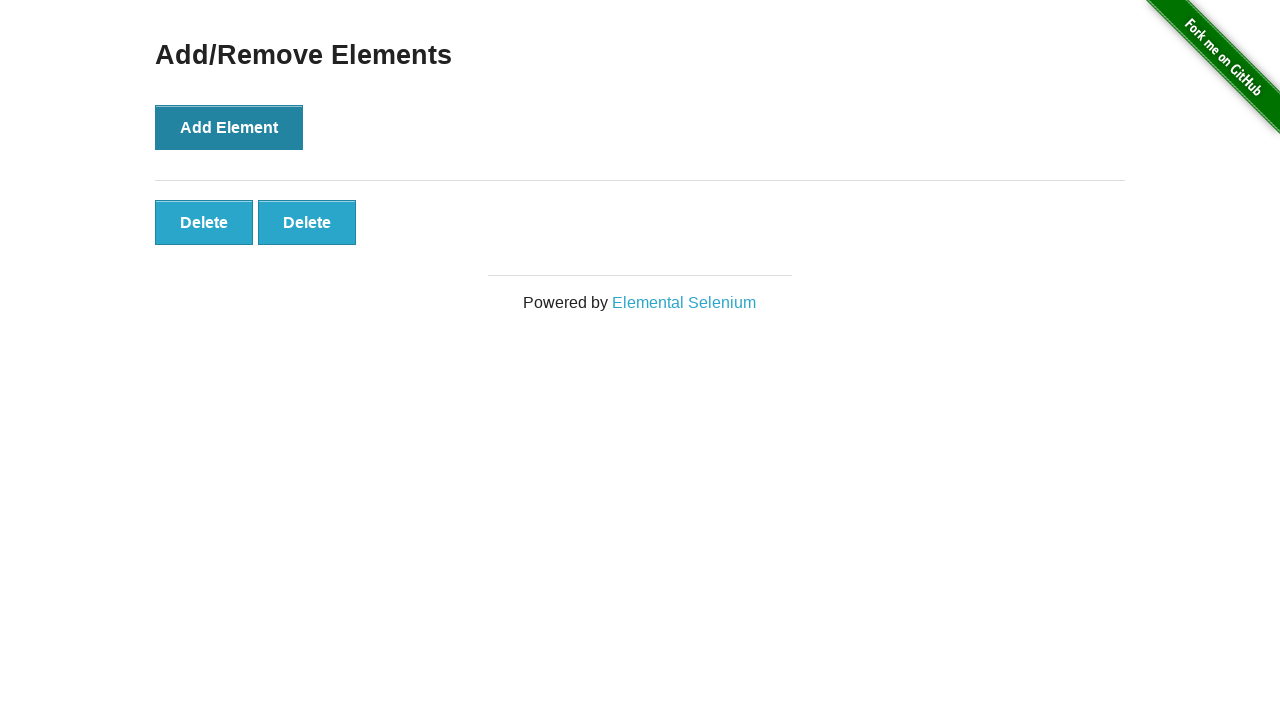

Delete buttons are now visible
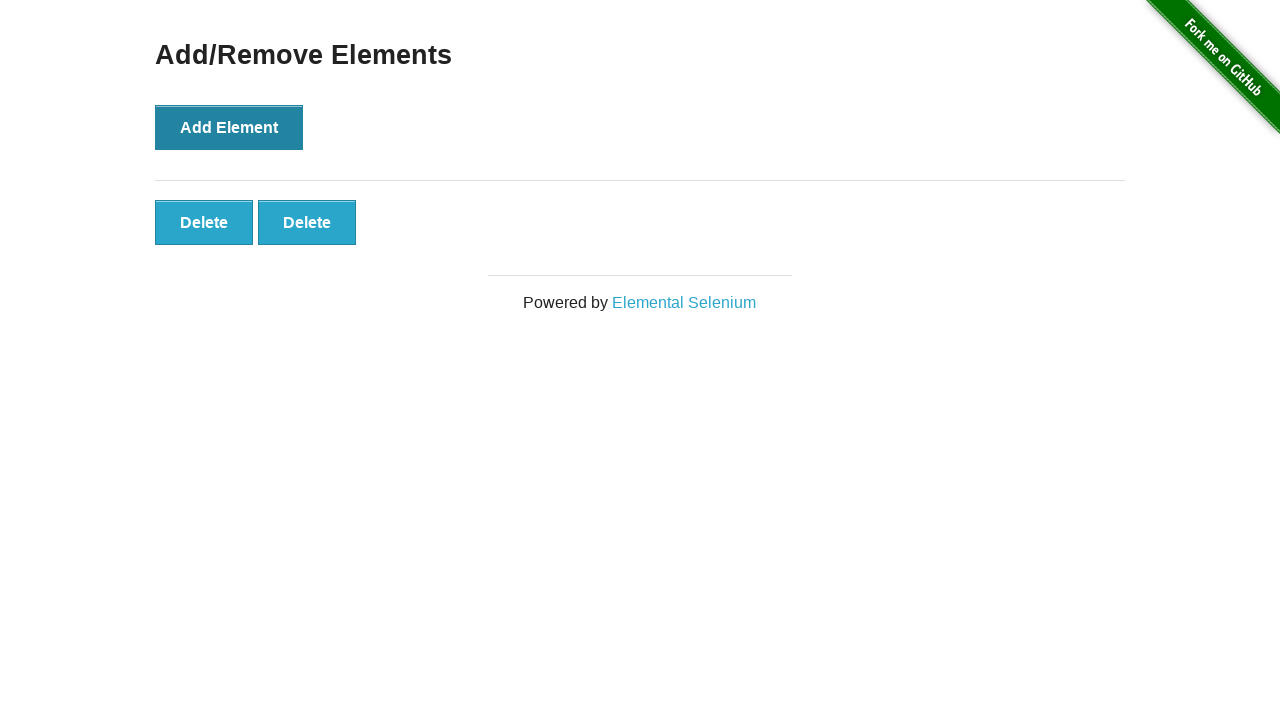

Clicked one of the Delete buttons at (204, 222) on xpath=//*[text()='Delete']
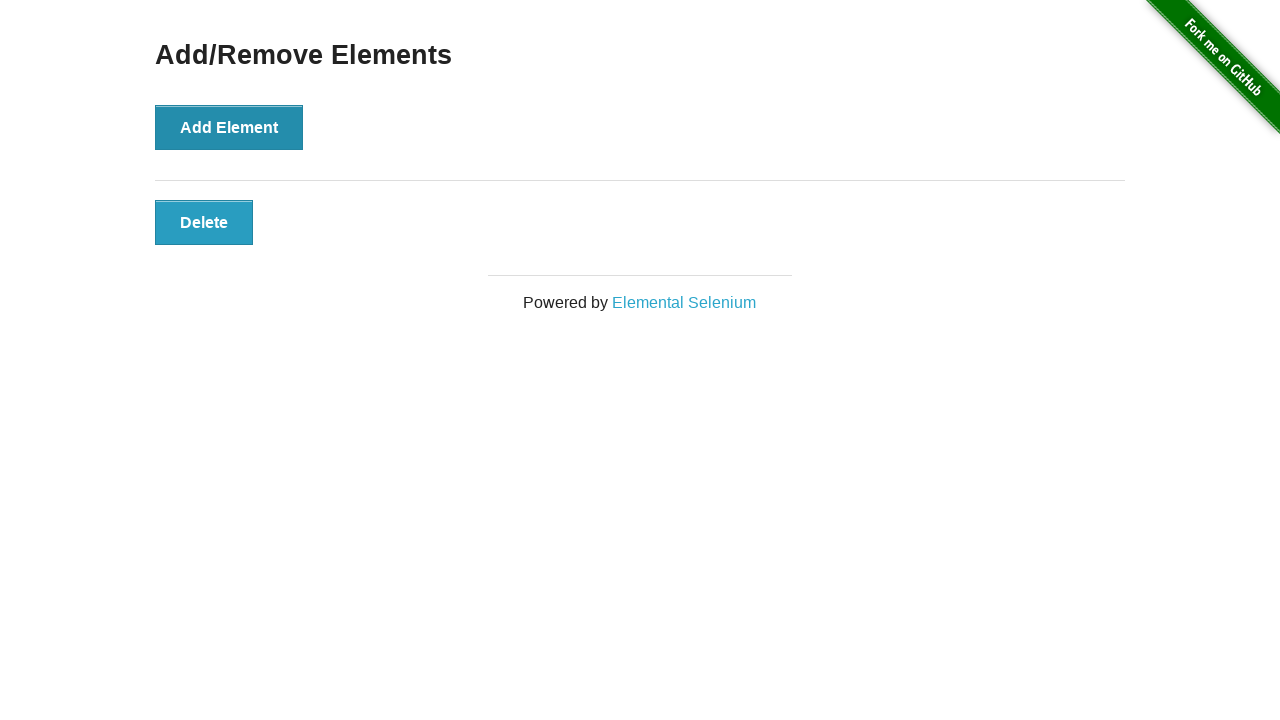

Waited for DOM update after deletion
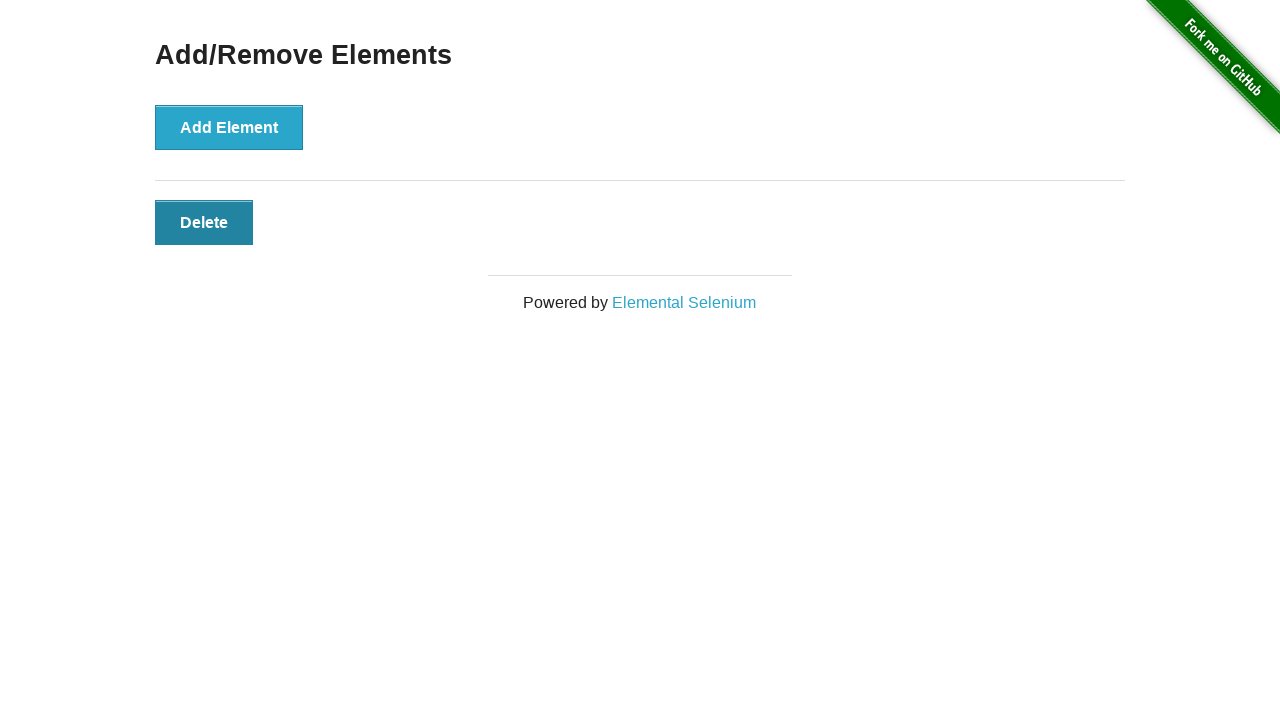

Located remaining Delete buttons
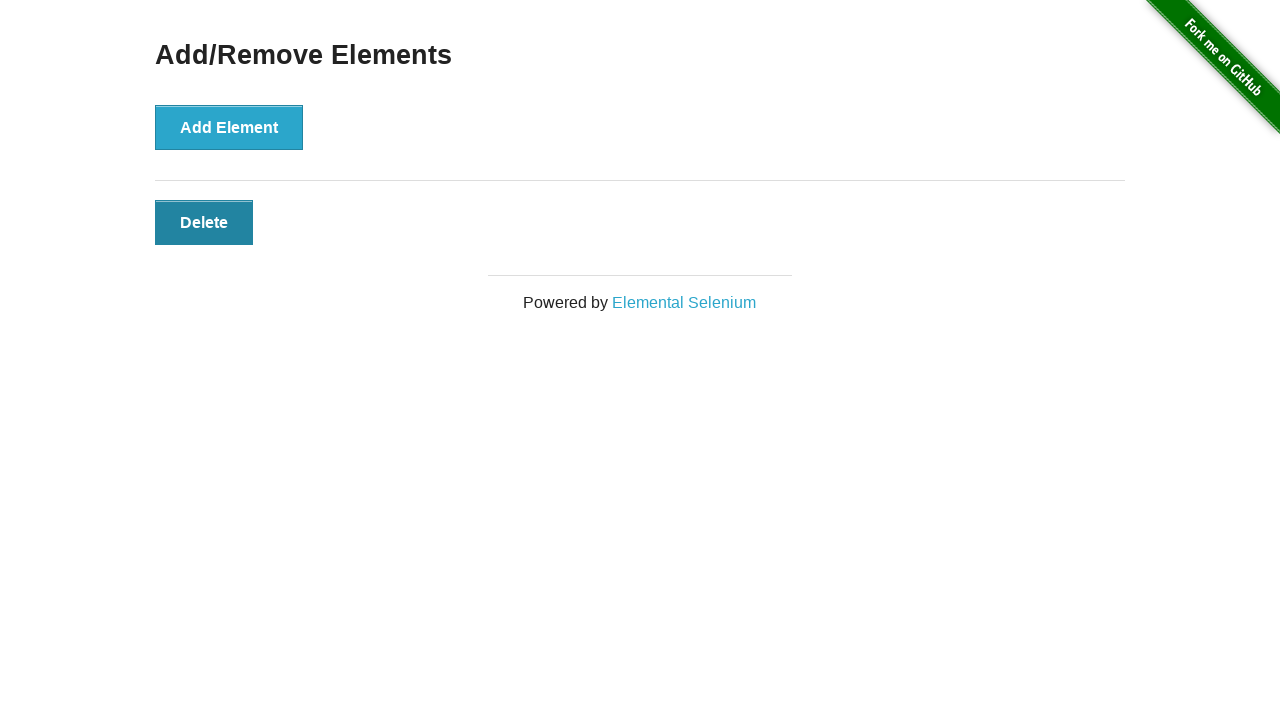

Verified that exactly one Delete button remains
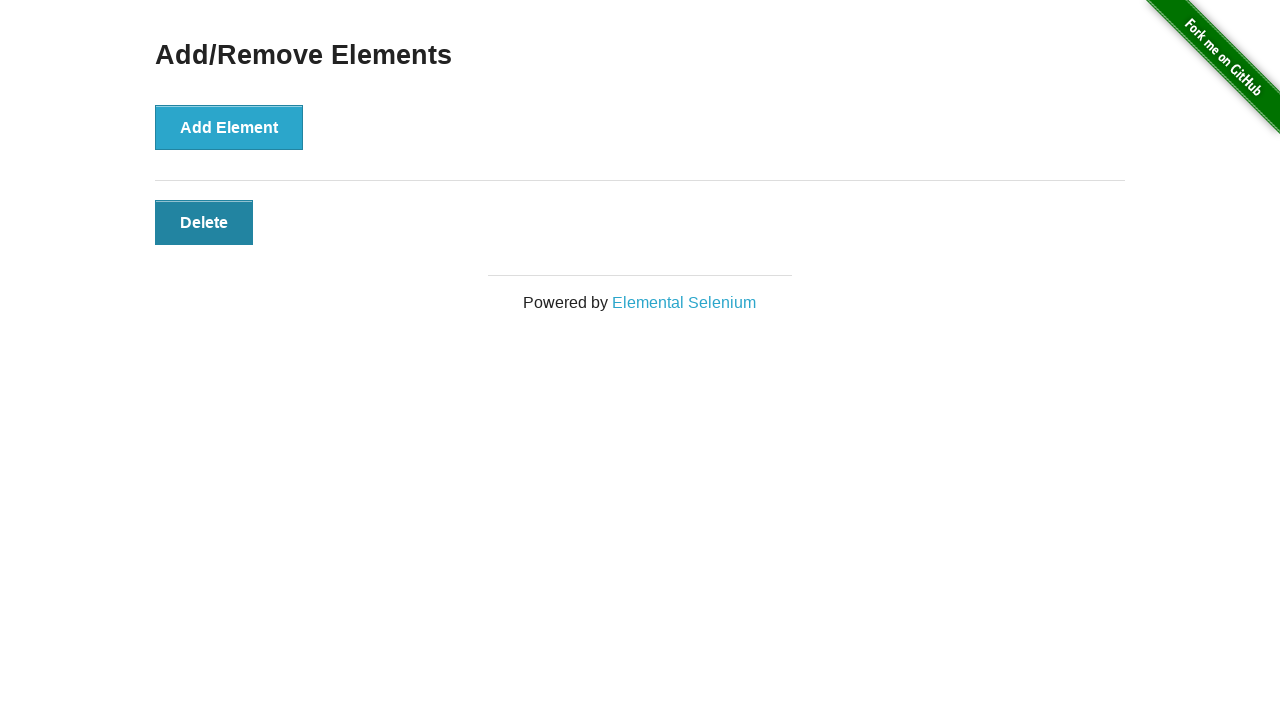

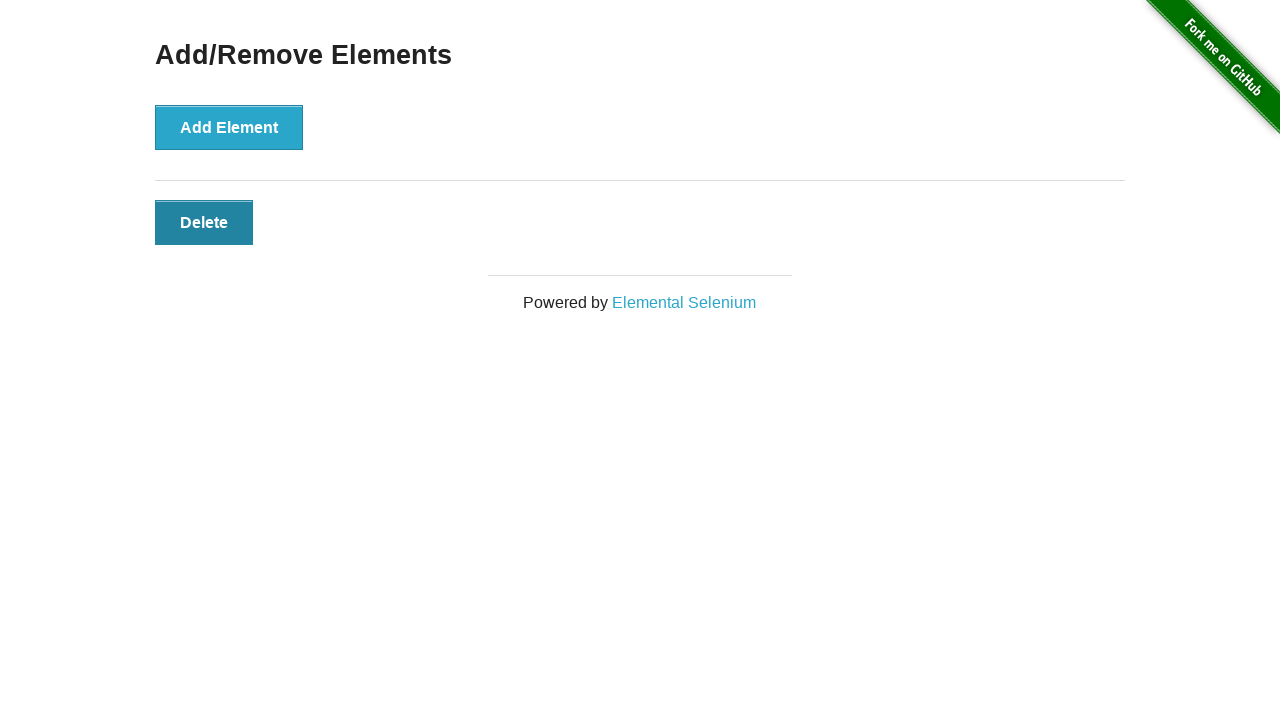